Navigates to a radio buttons practice page and waits for the page content to load

Starting URL: https://practice.expandtesting.com/radio-buttons

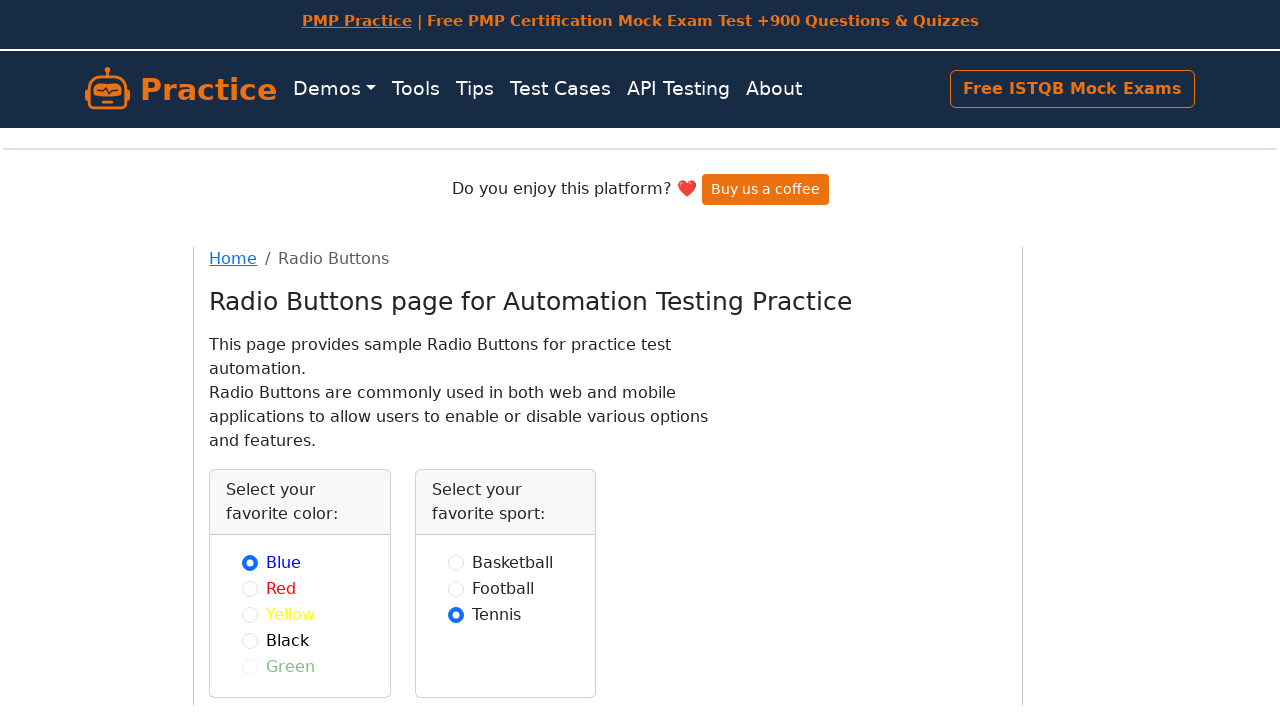

Navigated to radio buttons practice page
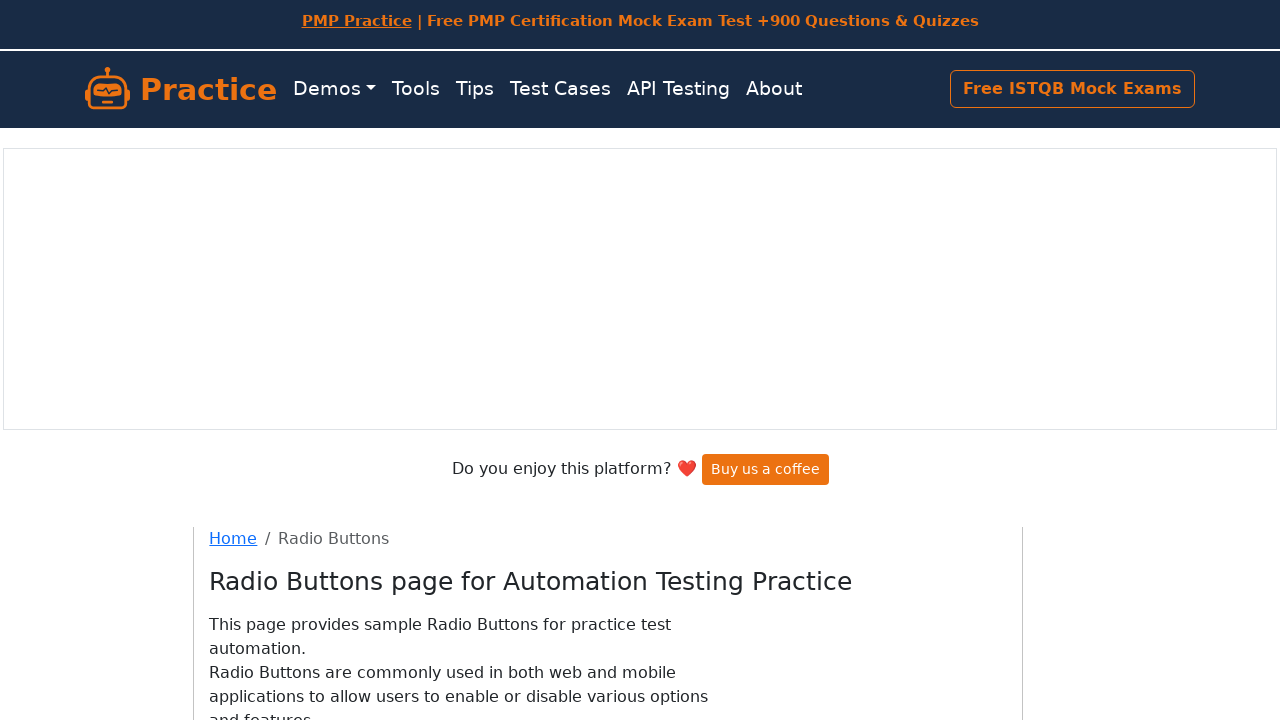

Waited for radio buttons to load on the page
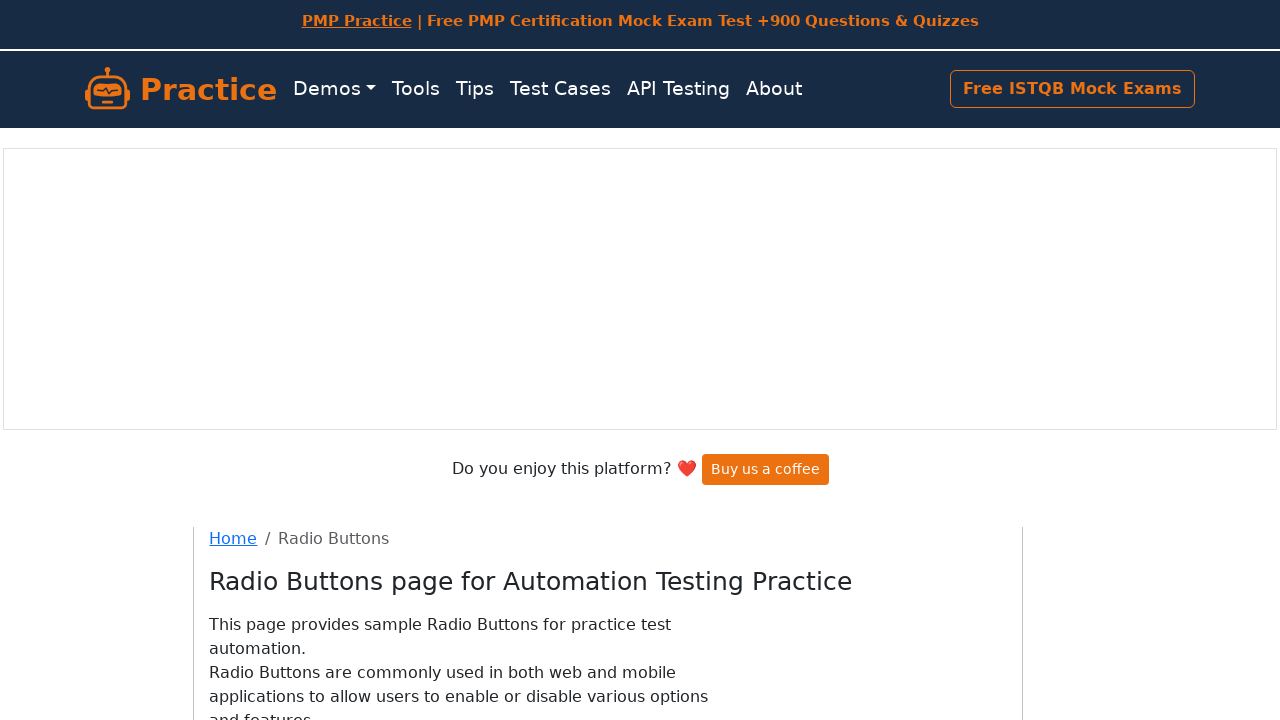

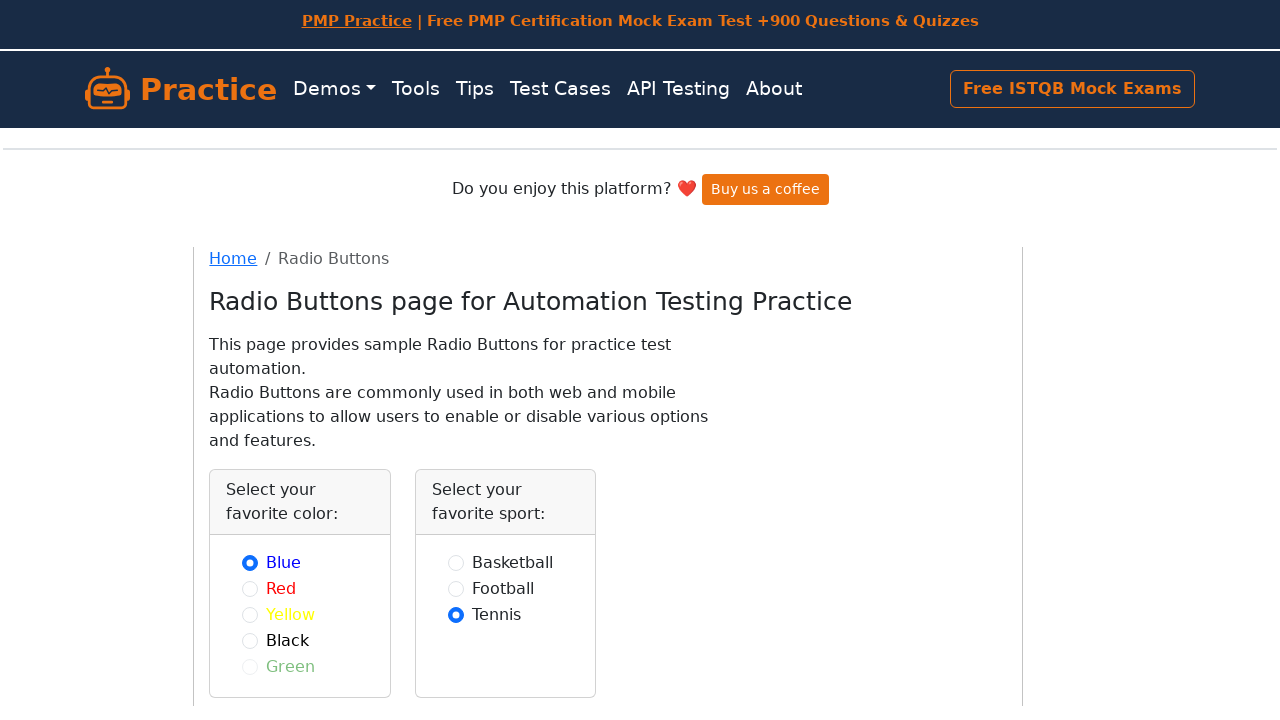